Navigates to Creative IT Institute website and verifies that navigation menu items are present and accessible

Starting URL: https://www.creativeitinstitute.com/

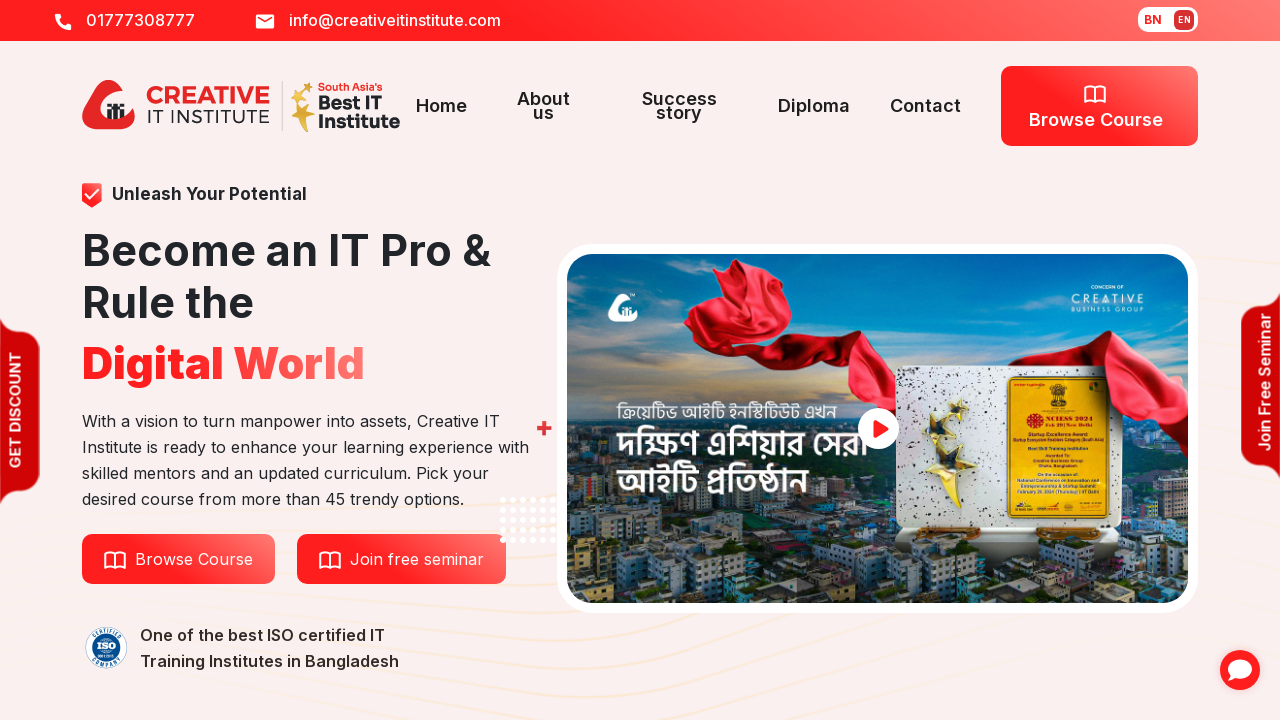

Navigated to Creative IT Institute website
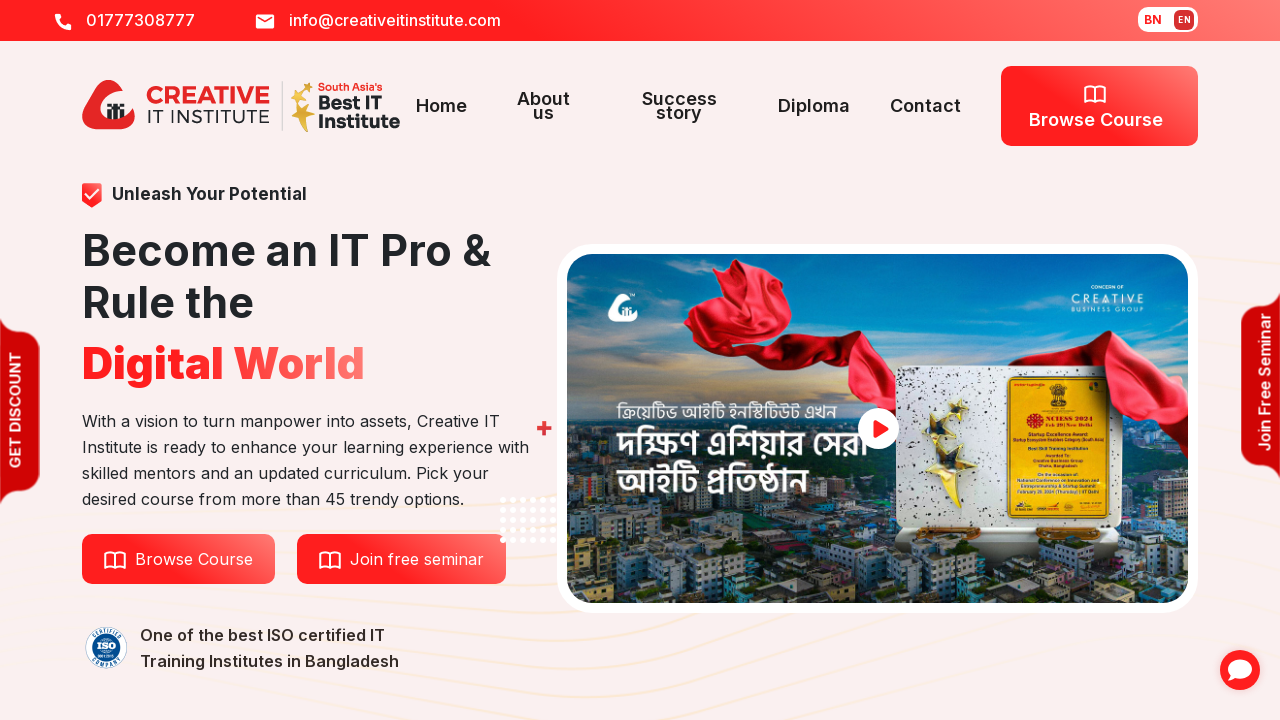

Navigation menu loaded
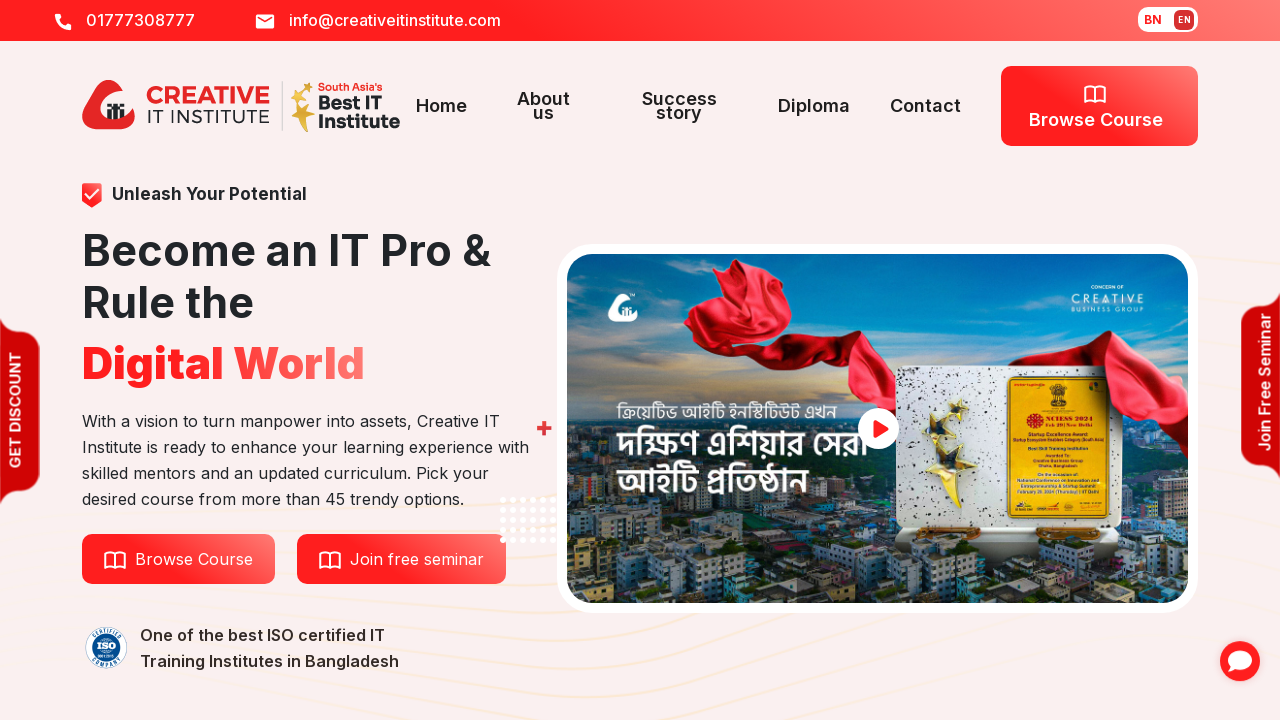

Retrieved all navigation menu items
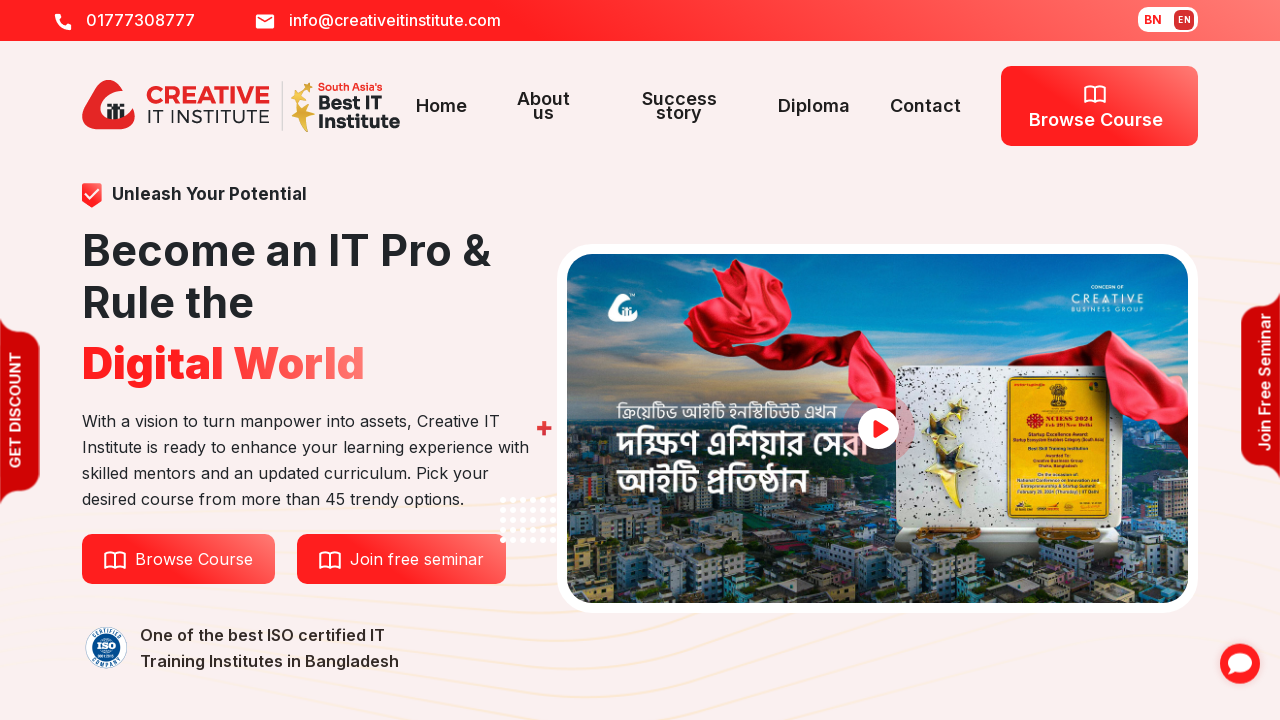

Verified menu item: Home
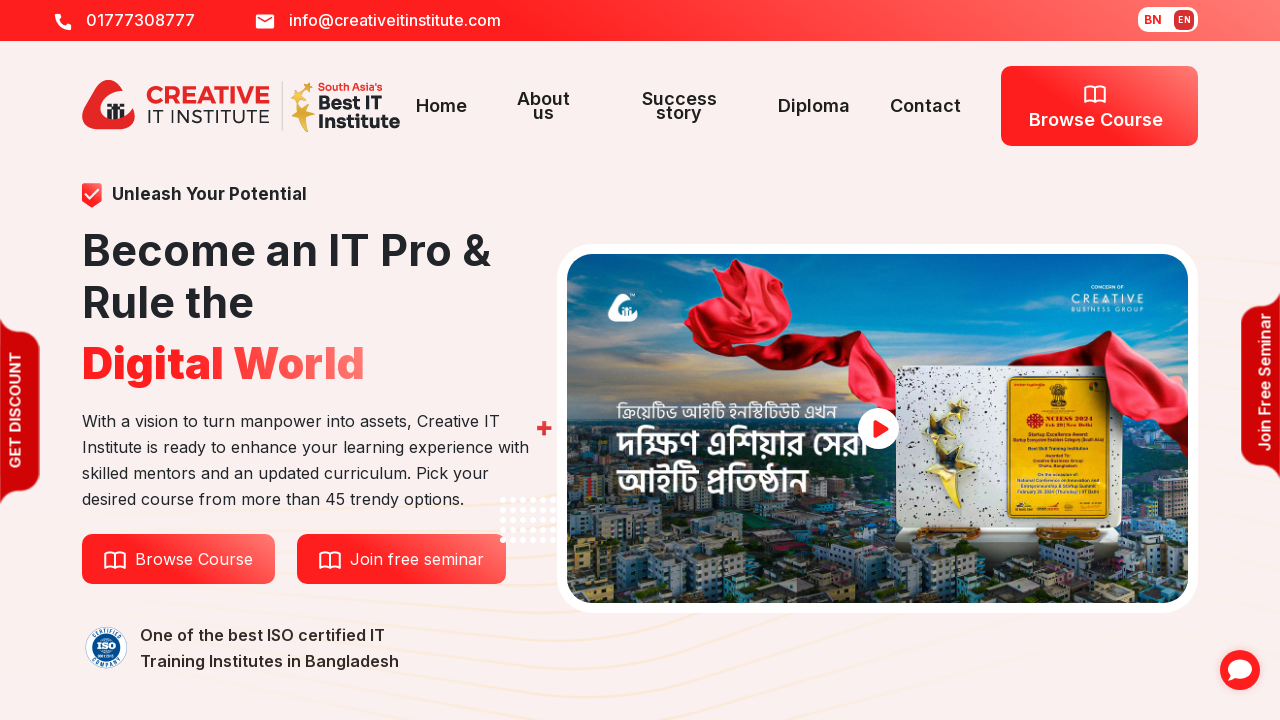

Verified menu item: About us
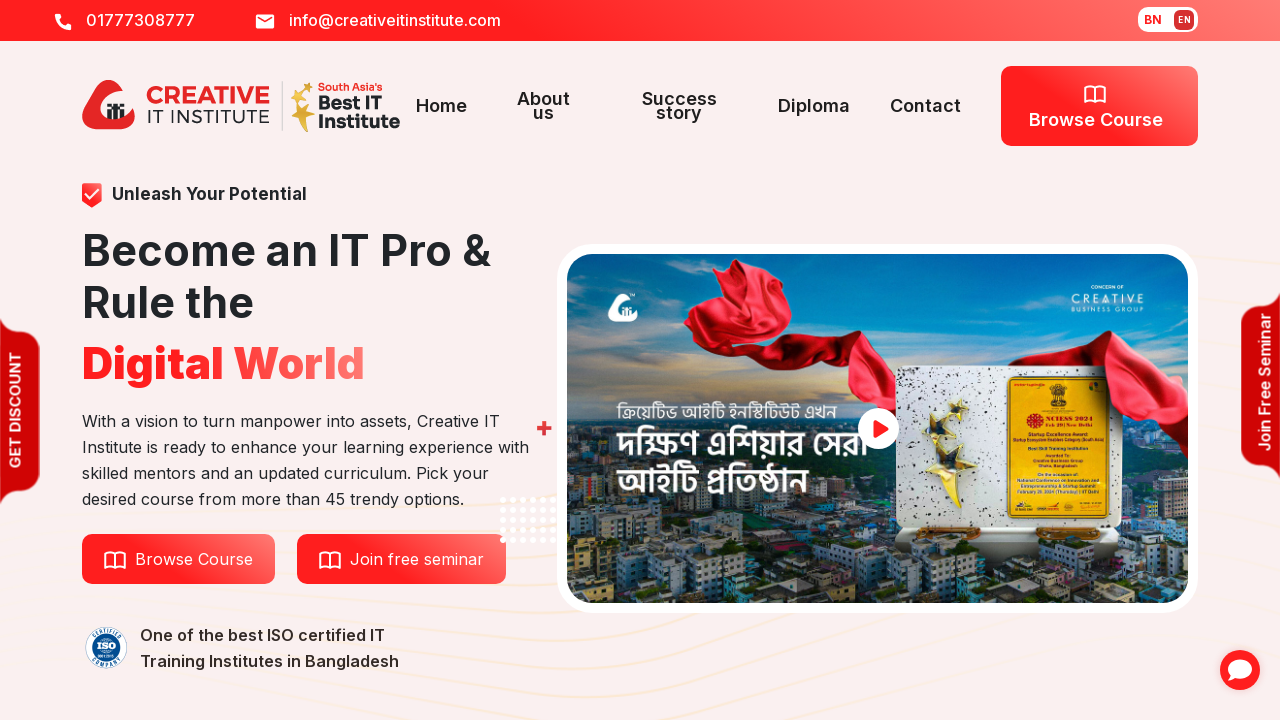

Verified menu item: Success story
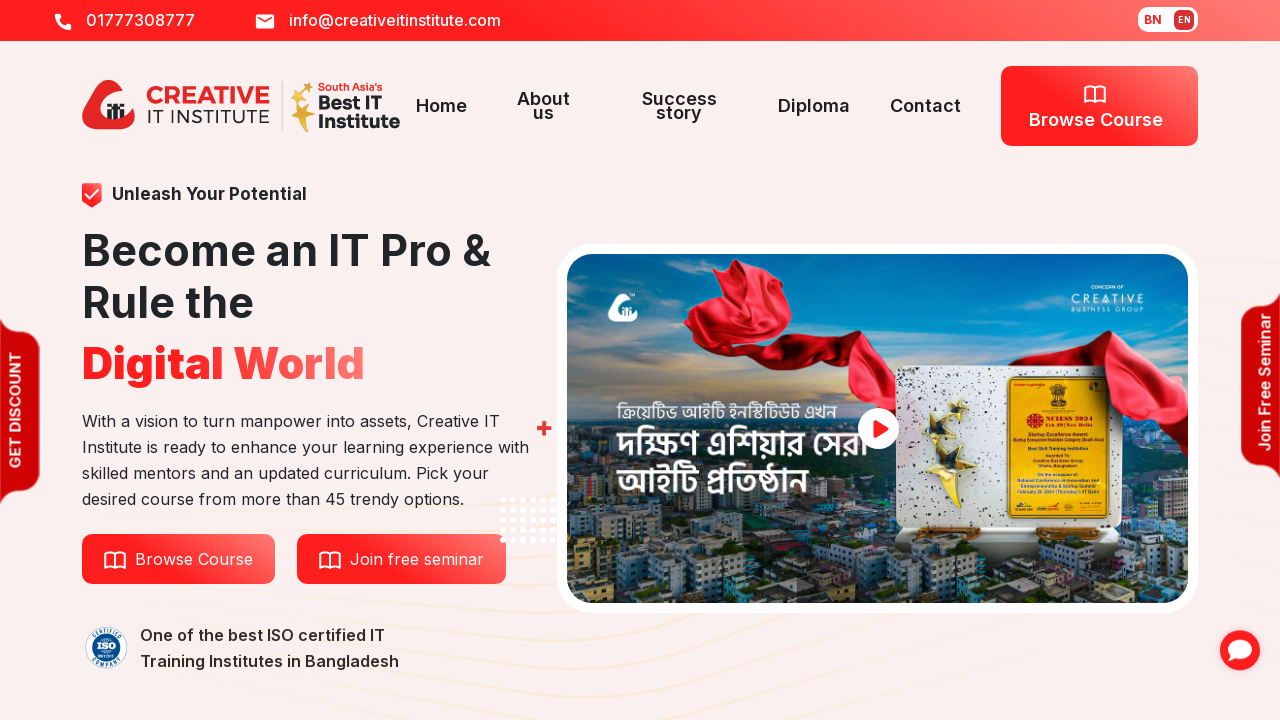

Verified menu item: Diploma
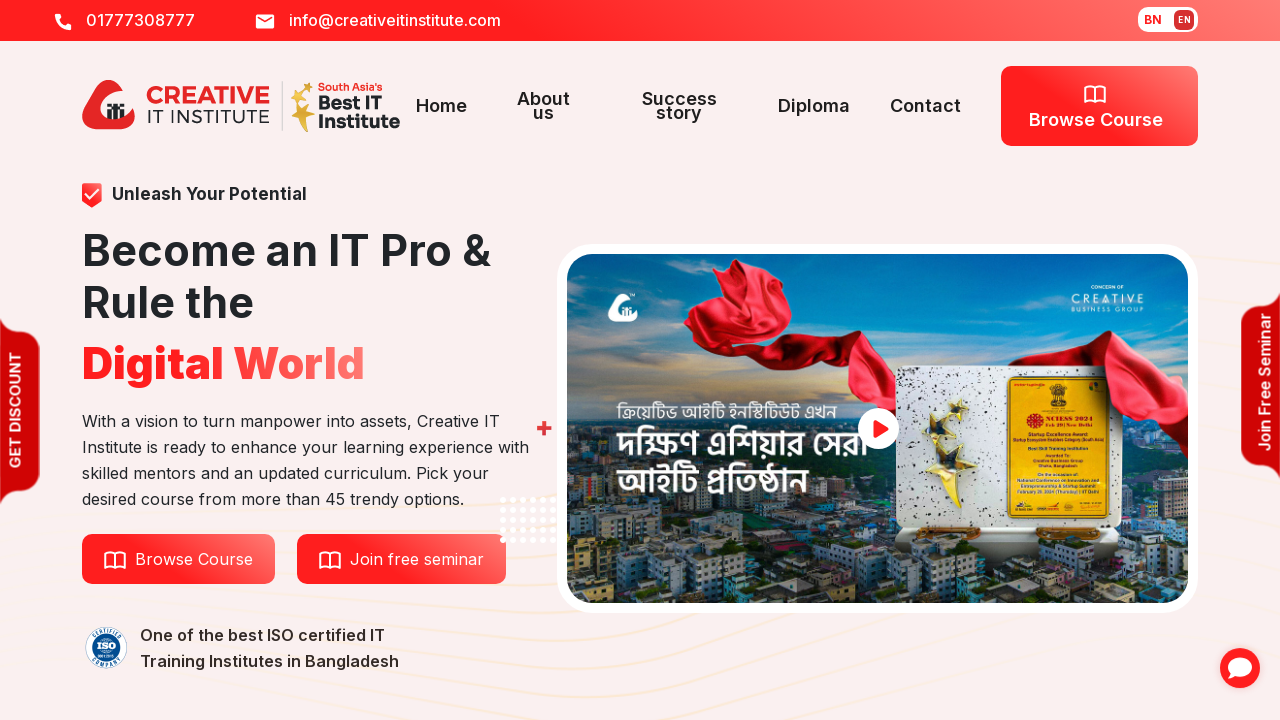

Verified menu item: Contact
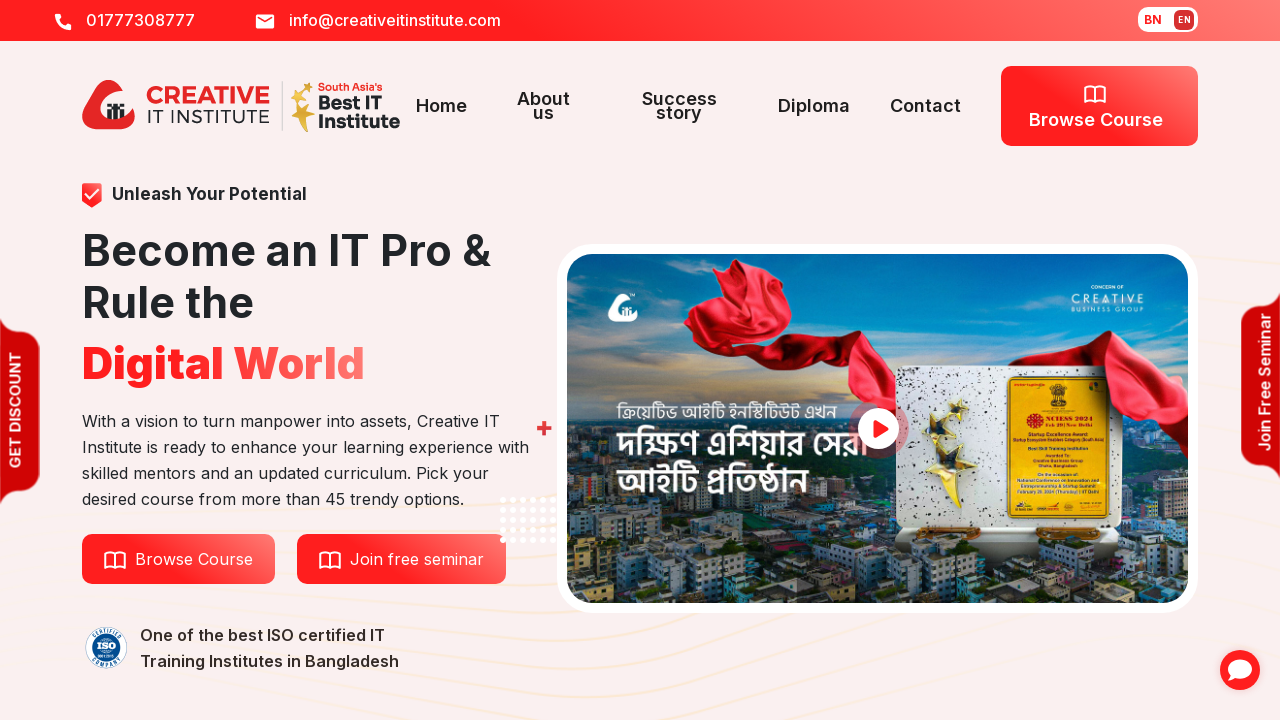

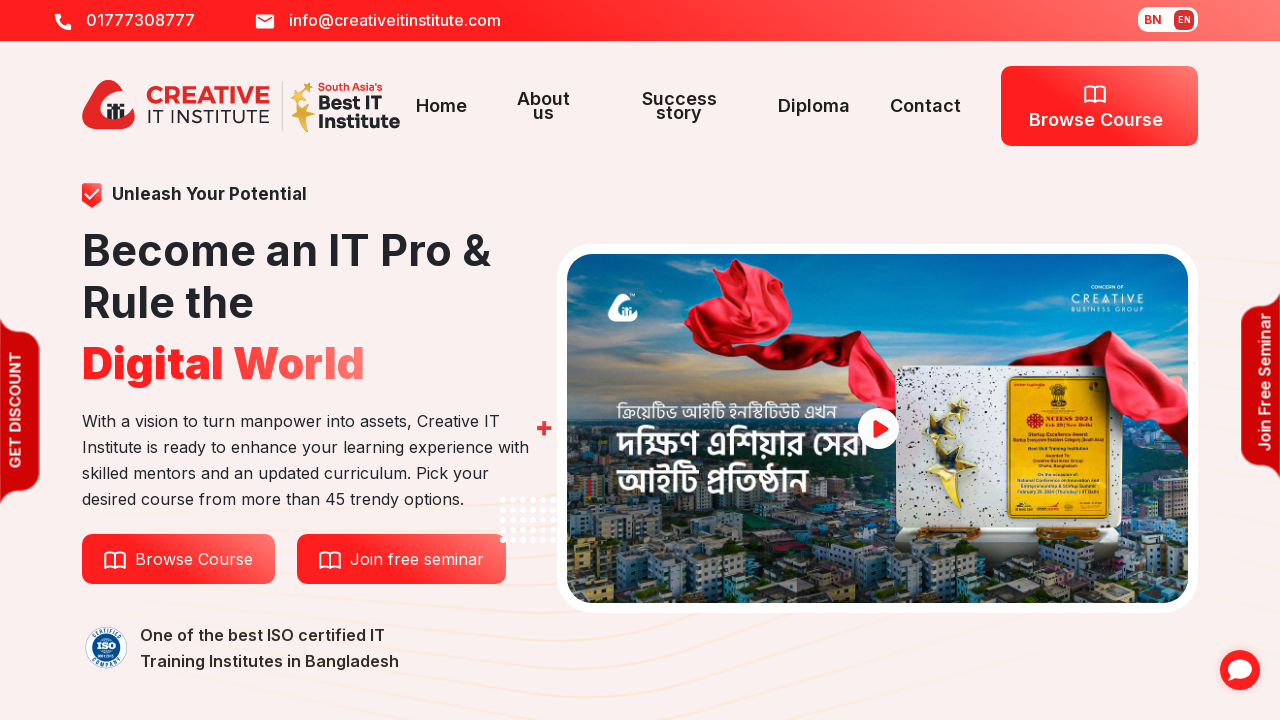